Tests infinite scroll functionality by scrolling down the page to trigger content loading

Starting URL: https://the-internet.herokuapp.com/infinite_scroll

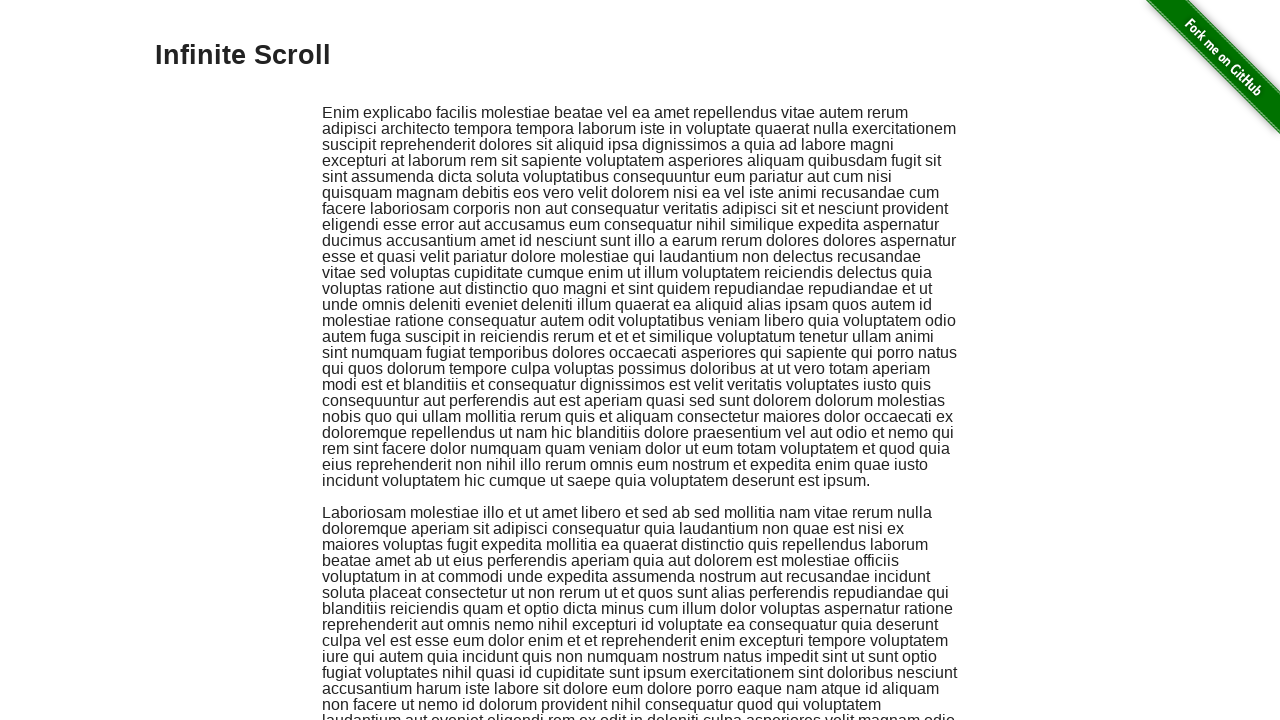

Waited for infinite scroll container to load
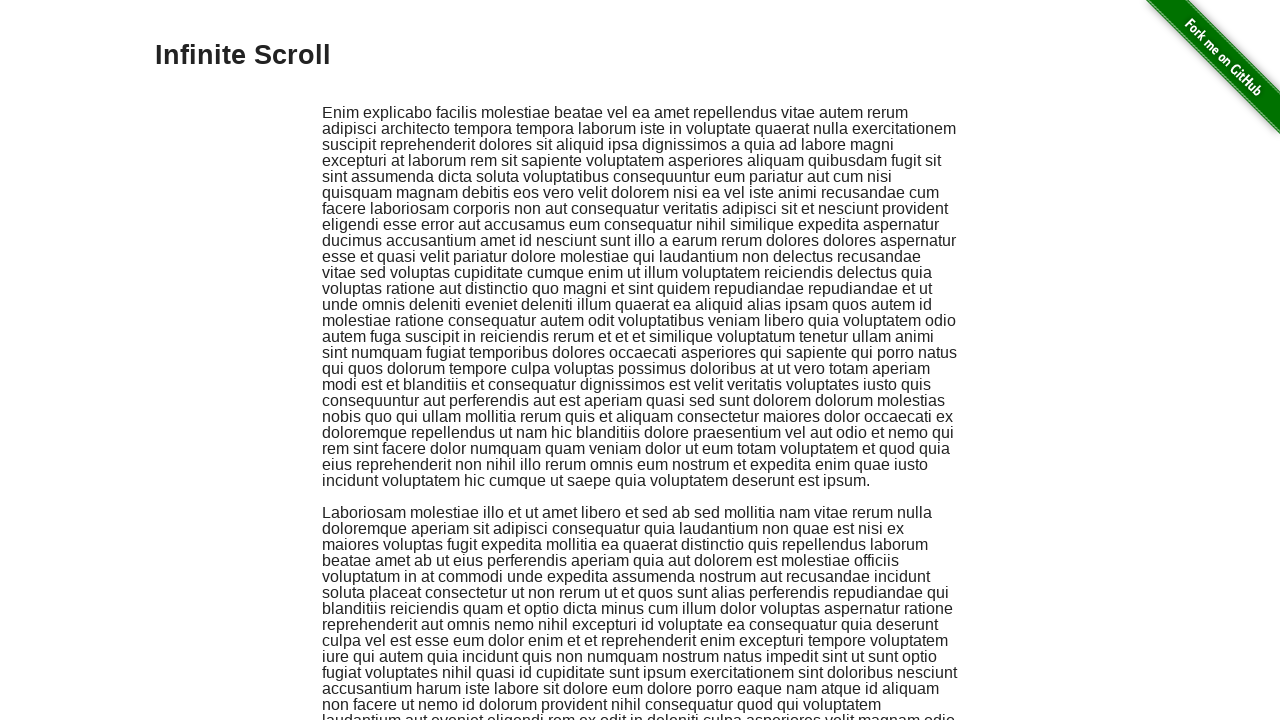

Scrolled down to bottom of page to trigger infinite scroll
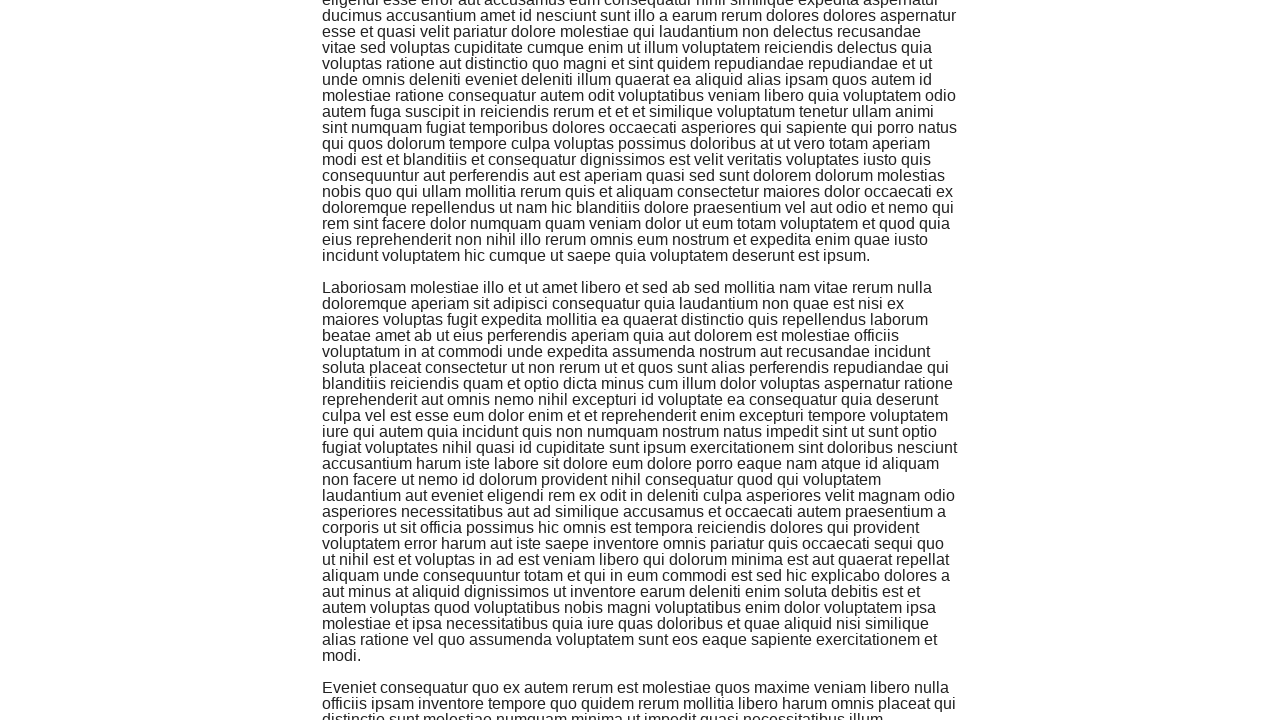

Waited 1 second for new content to load
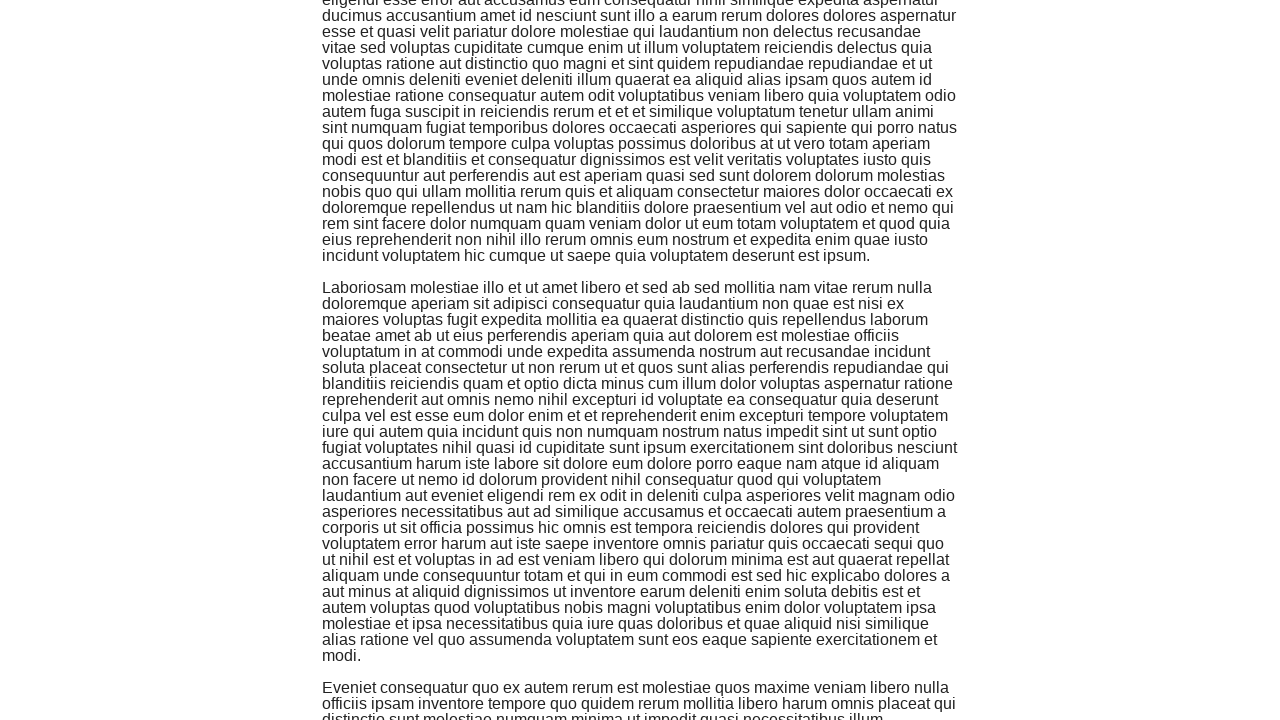

Scrolled down again to bottom of page to trigger additional content loading
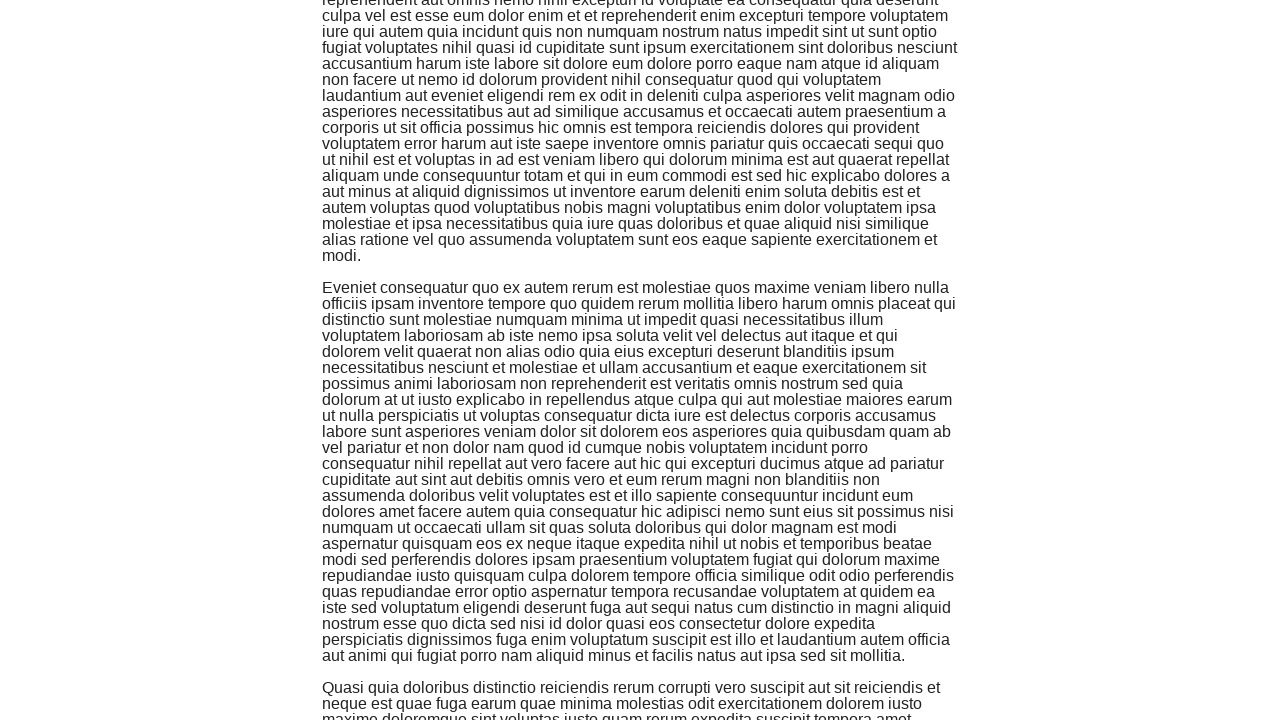

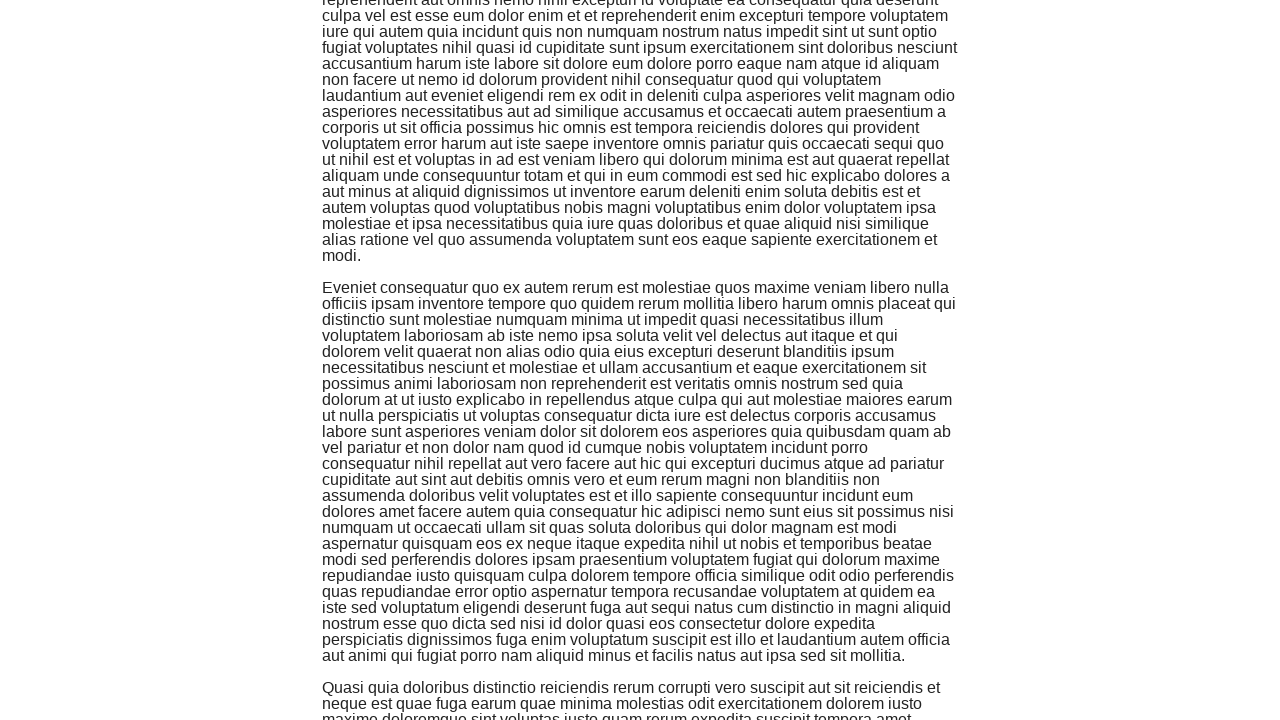